Tests registration form with special characters in the username field.

Starting URL: https://buggy.justtestit.org/register

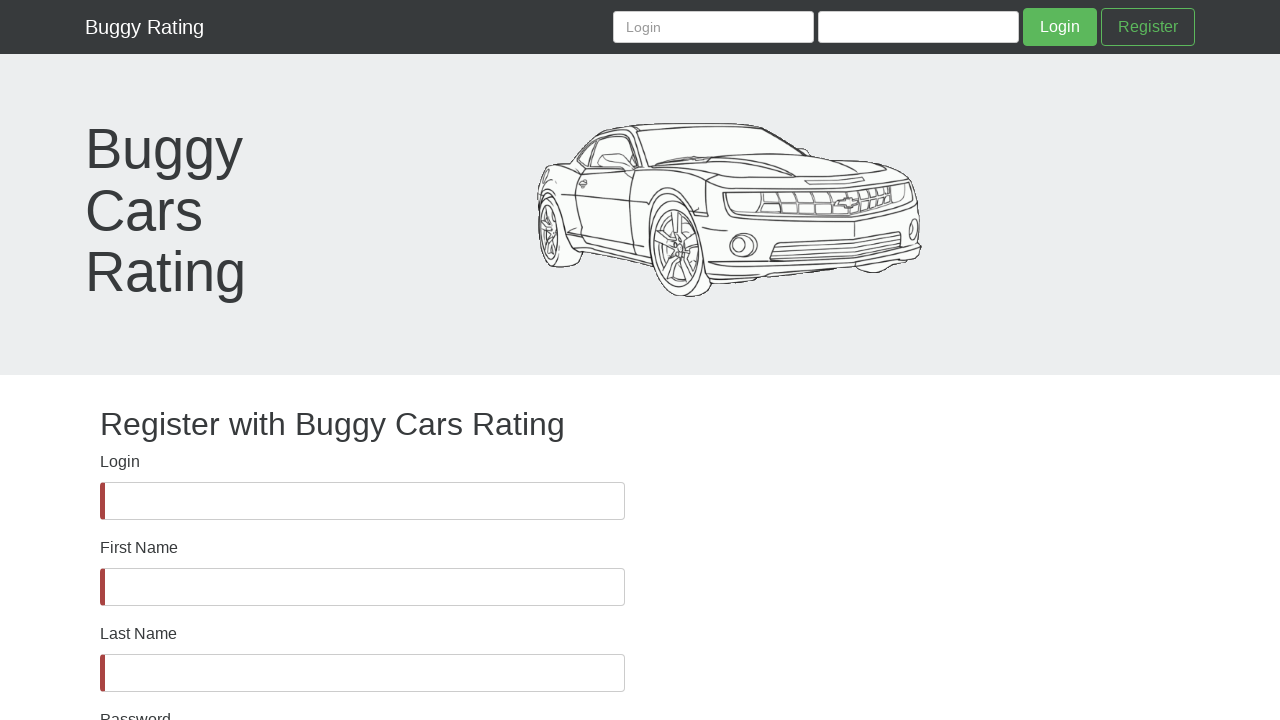

Waited for username field to load
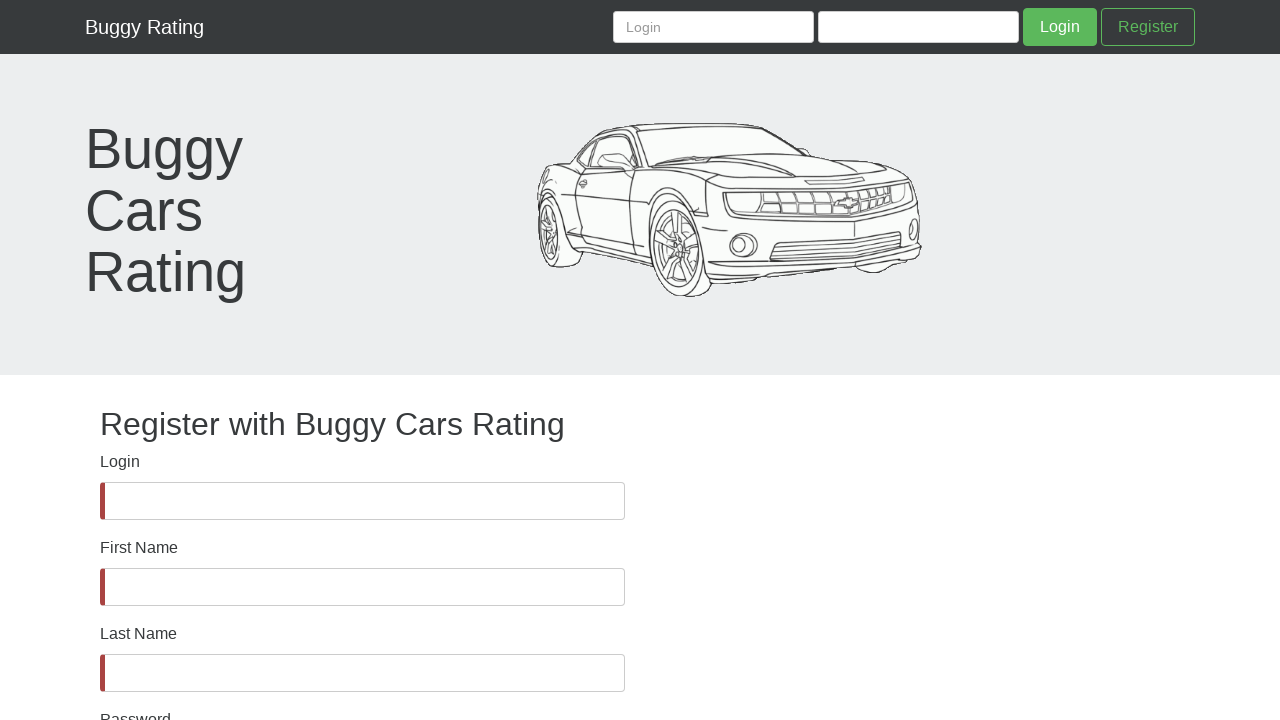

Verified username field is visible
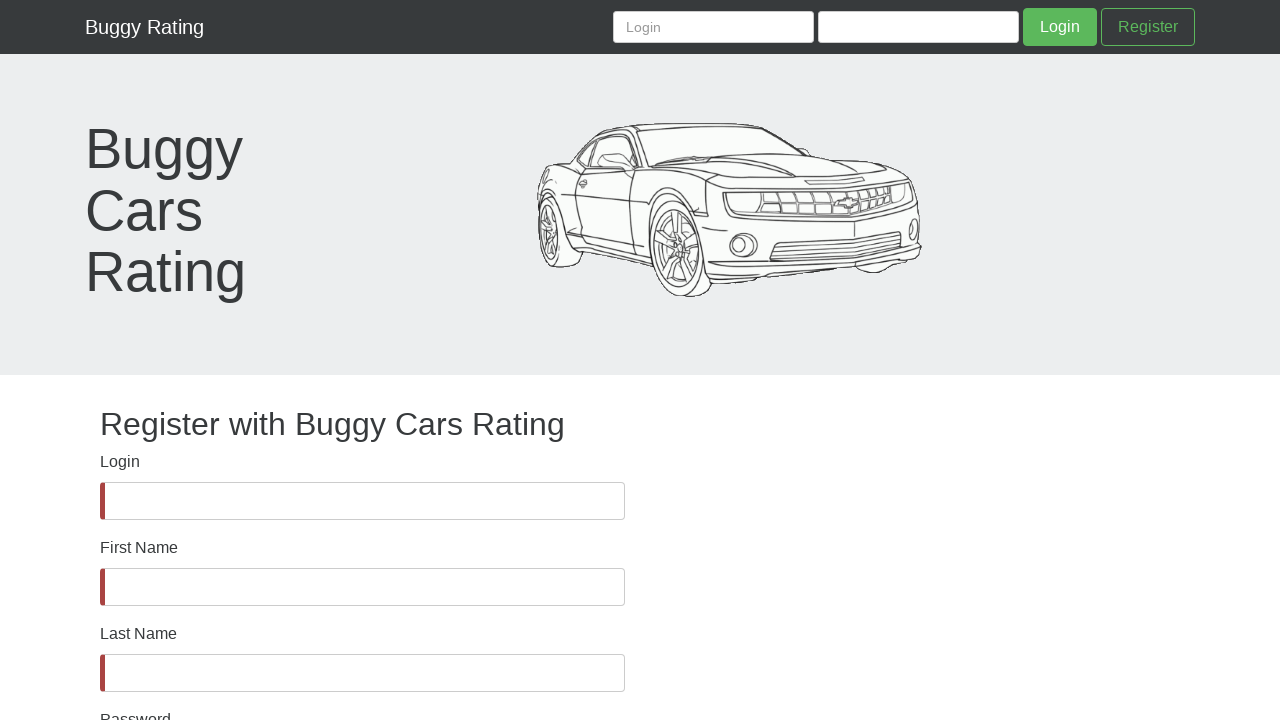

Filled username field with special characters '#$%^&' on #username
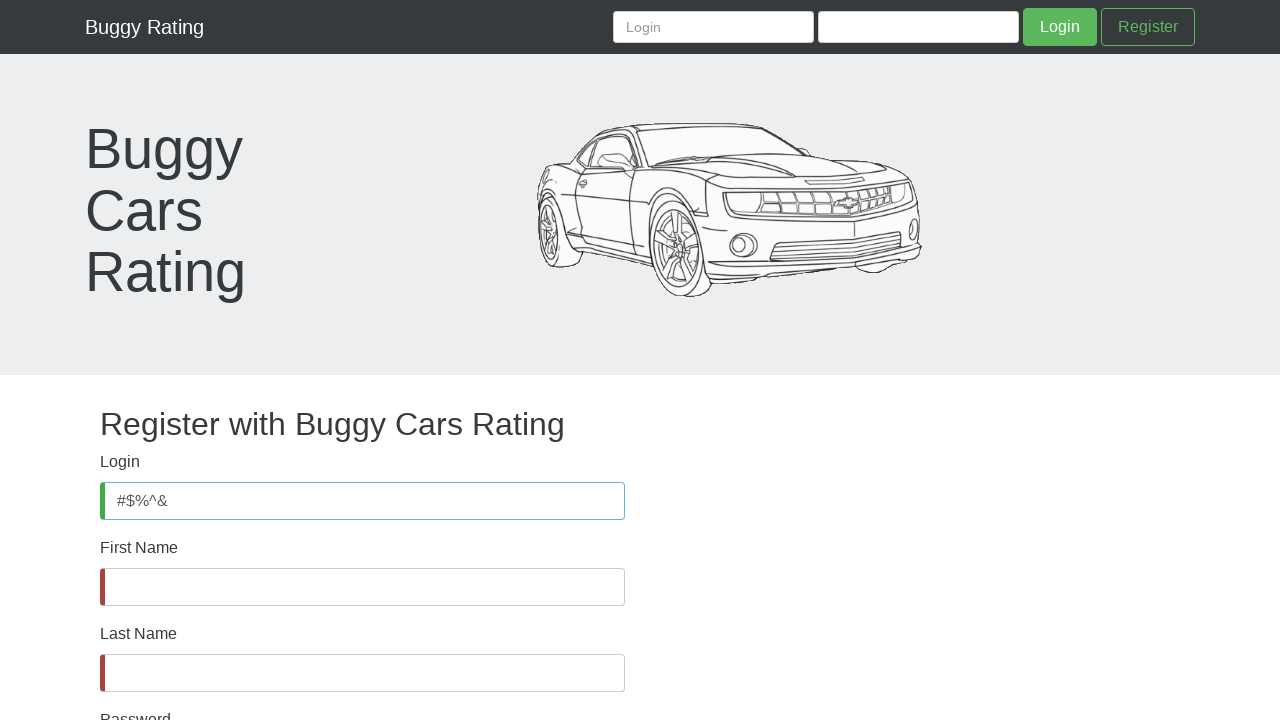

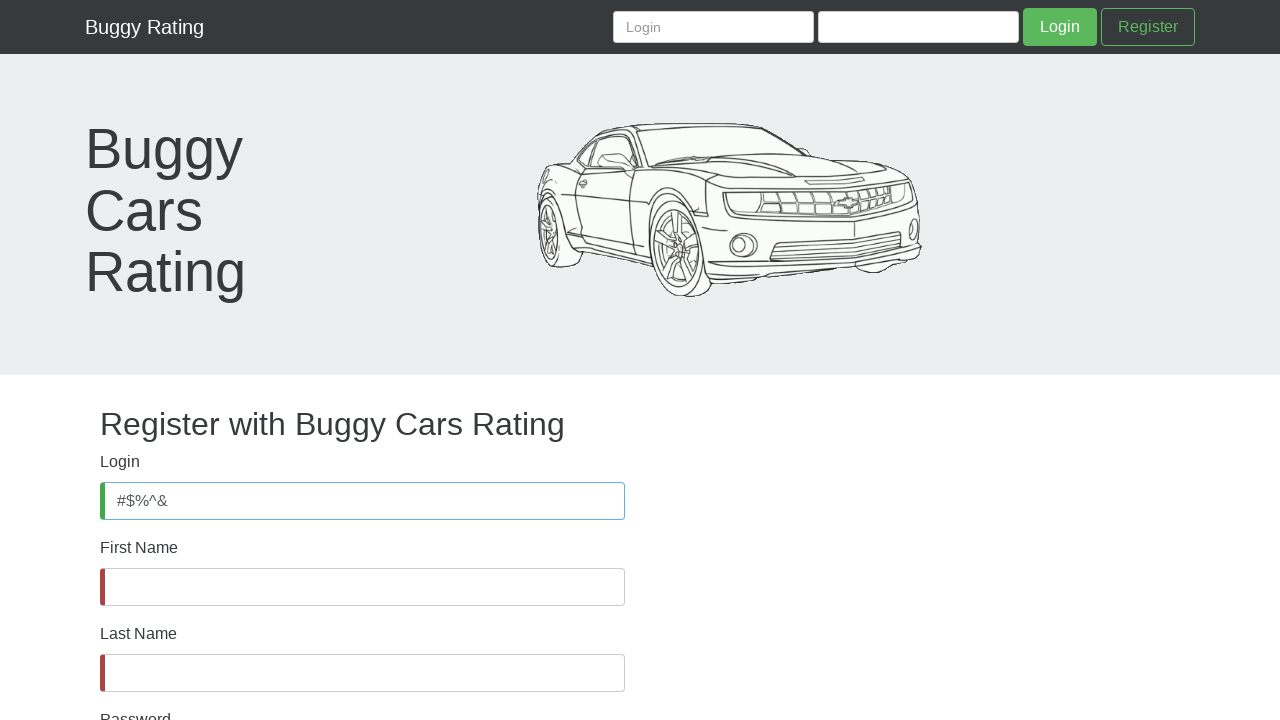